Navigates to the Tutorialspoint Selenium practice page and verifies the page loads successfully by checking that the URL is accessible.

Starting URL: https://www.tutorialspoint.com/selenium/practice/selenium_automation_practice.php

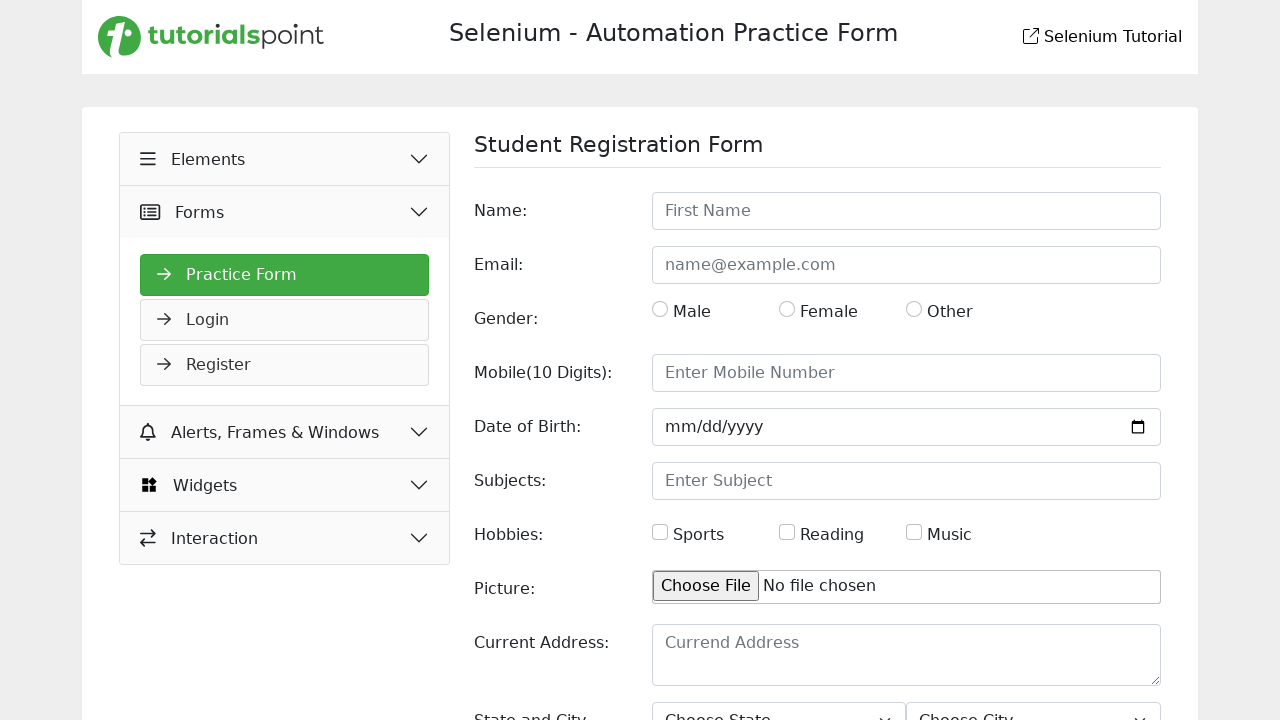

Waited for page to reach domcontentloaded state
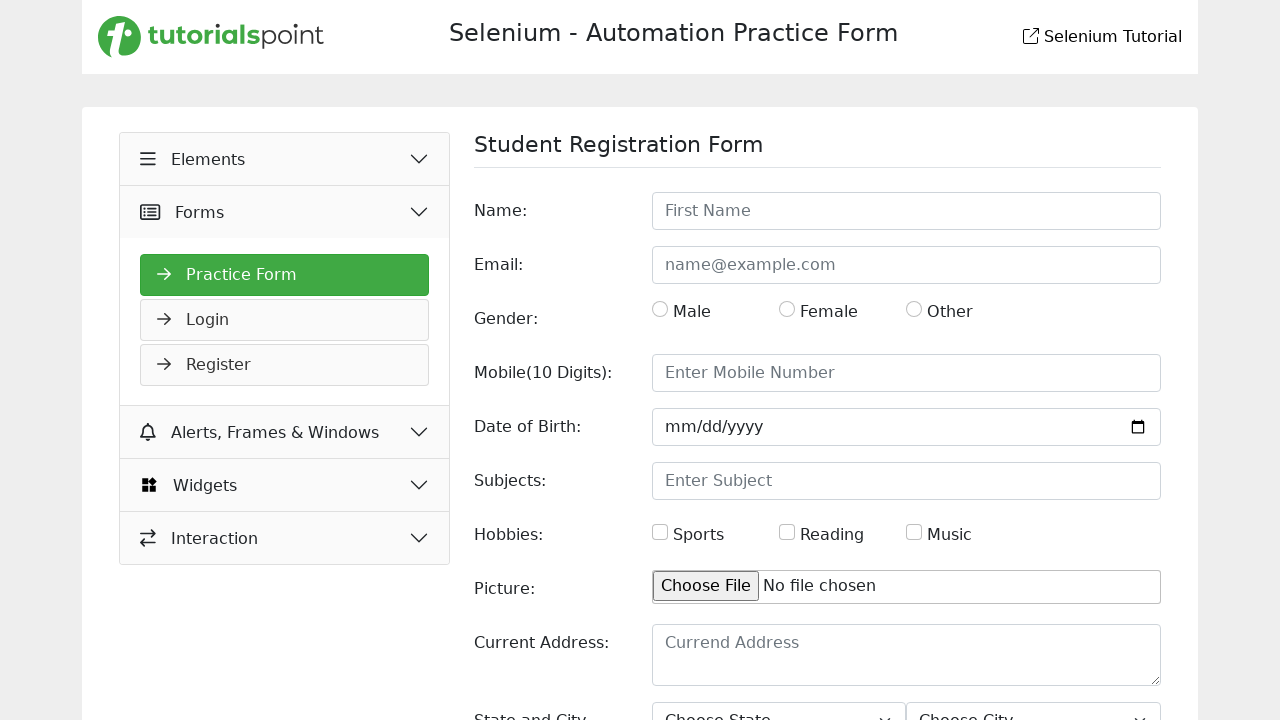

Verified body element exists on Tutorialspoint Selenium practice page
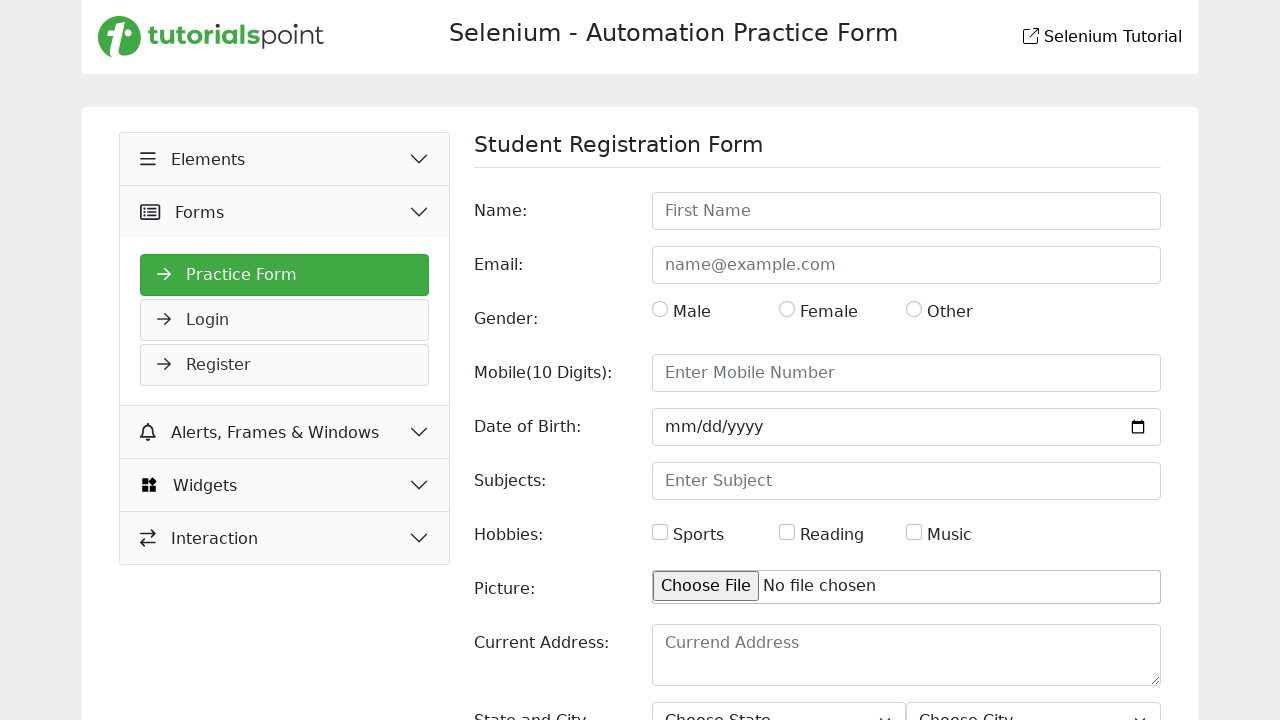

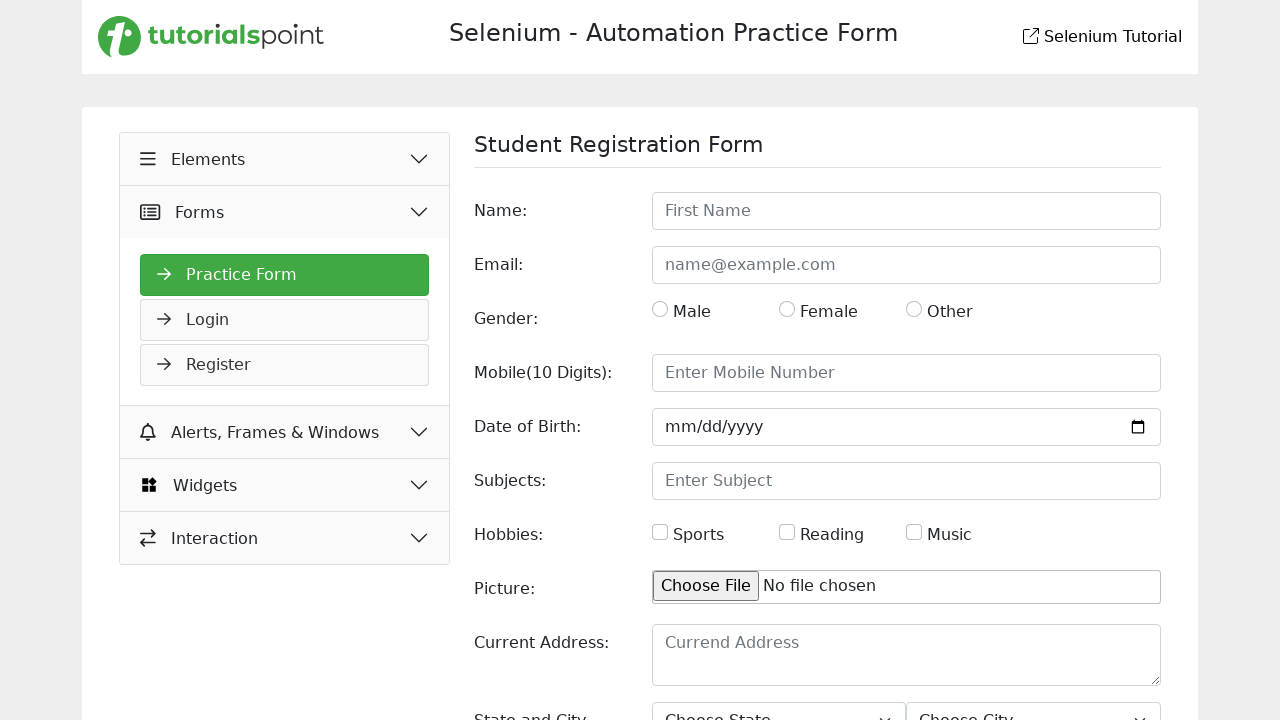